Verifies that products are displayed correctly on the homepage by checking for product elements

Starting URL: https://www.demoblaze.com/

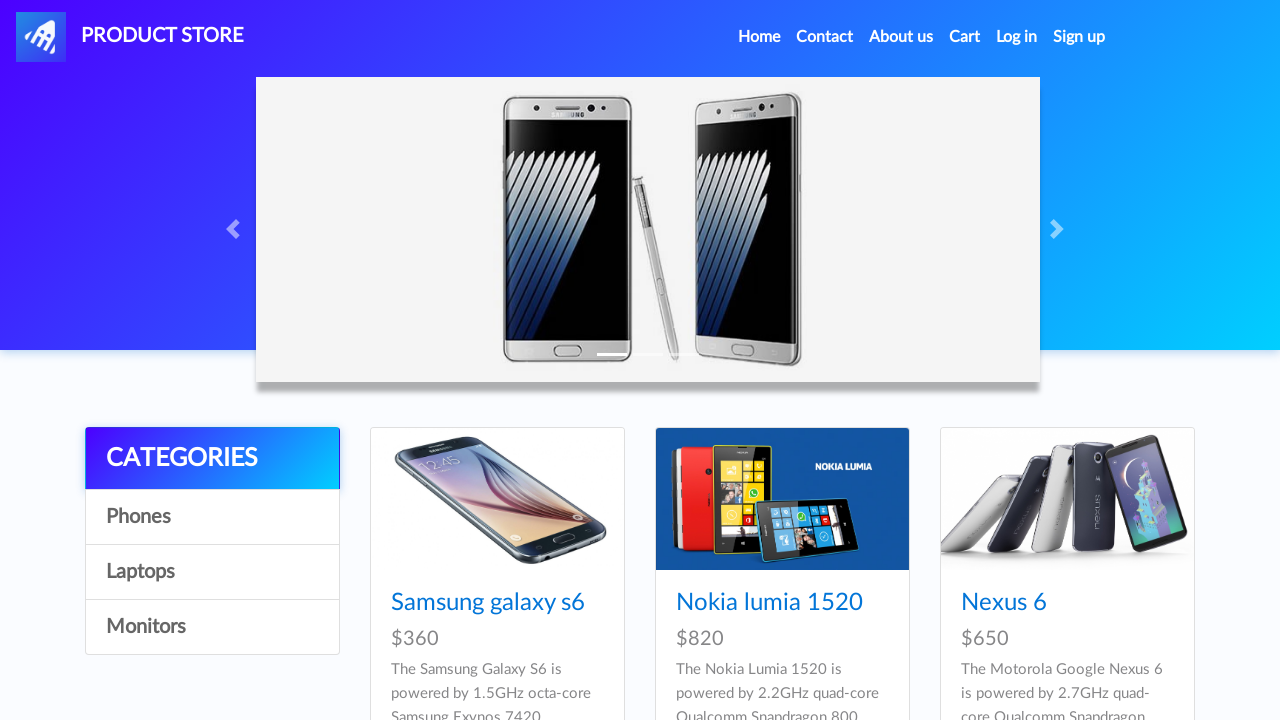

Waited for product elements to load on homepage
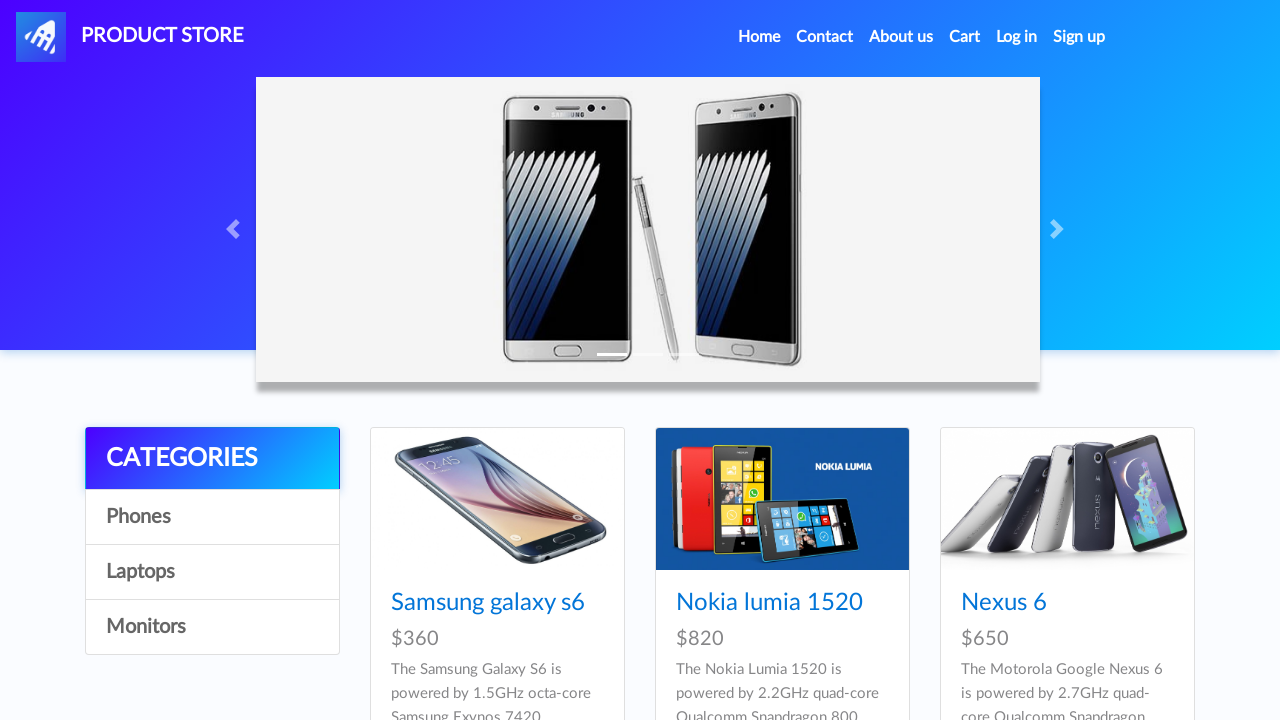

Retrieved all product elements from homepage
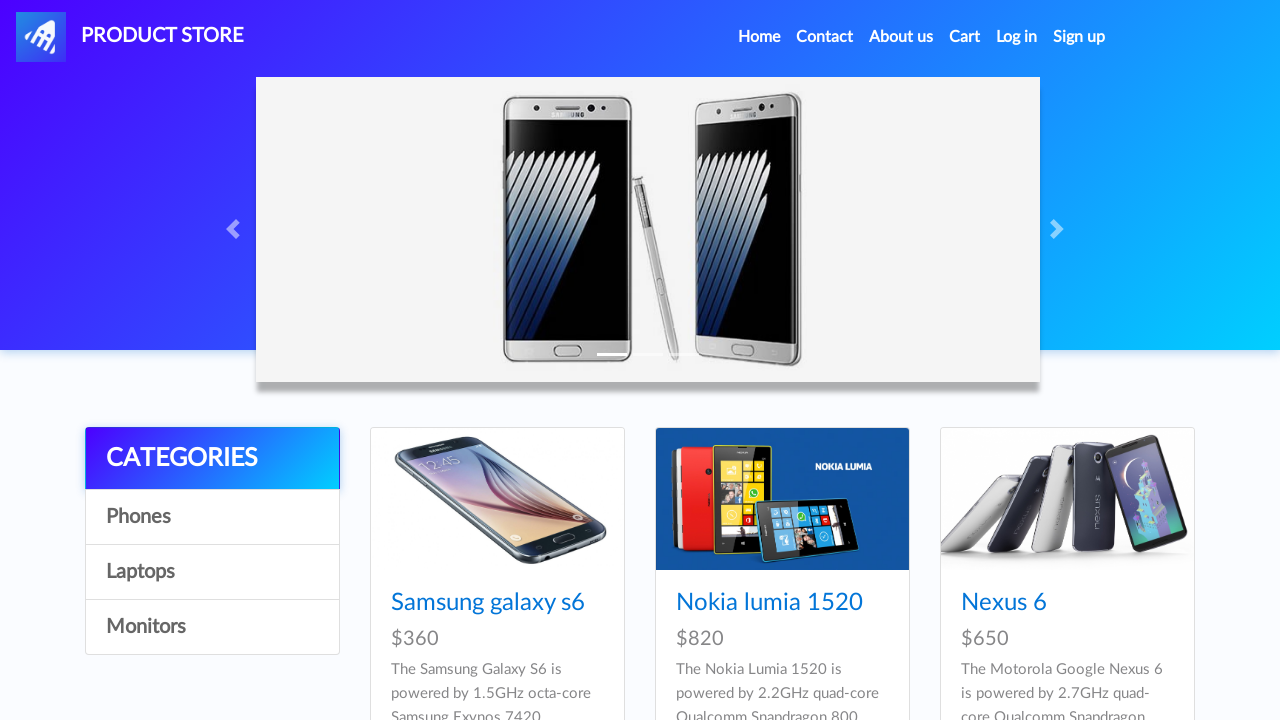

Verified that products are displayed on homepage - found 9 products
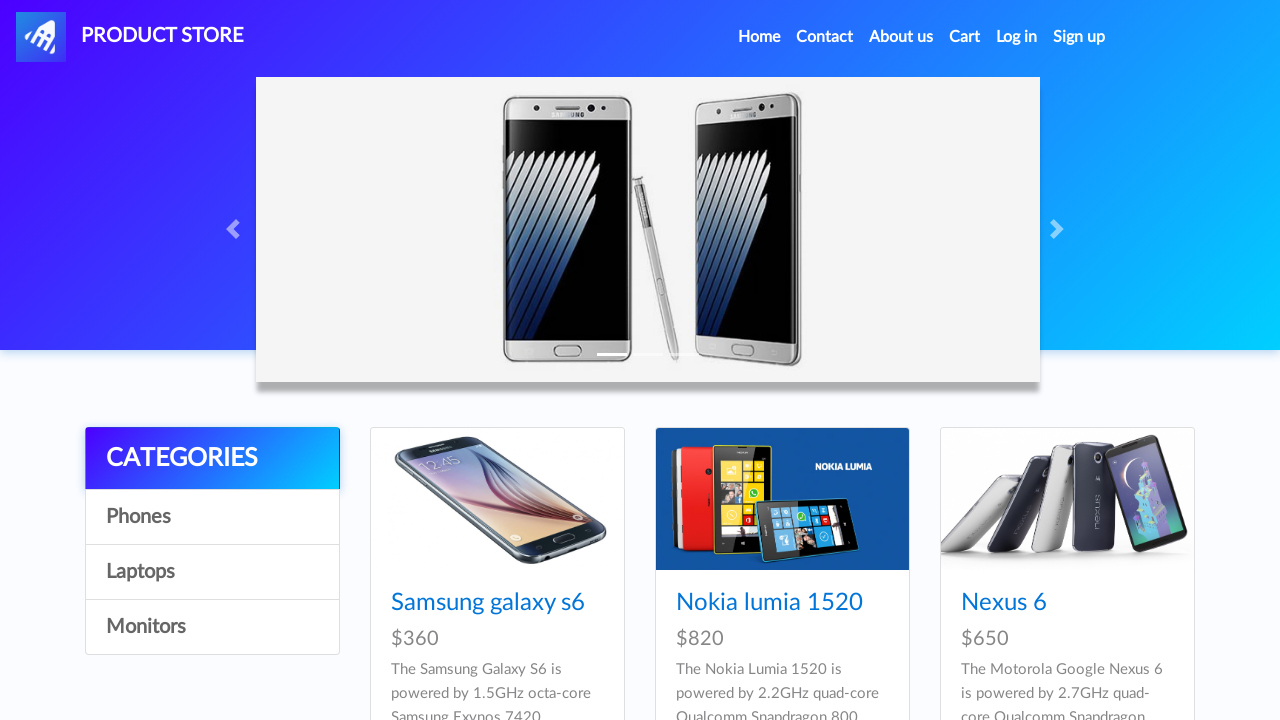

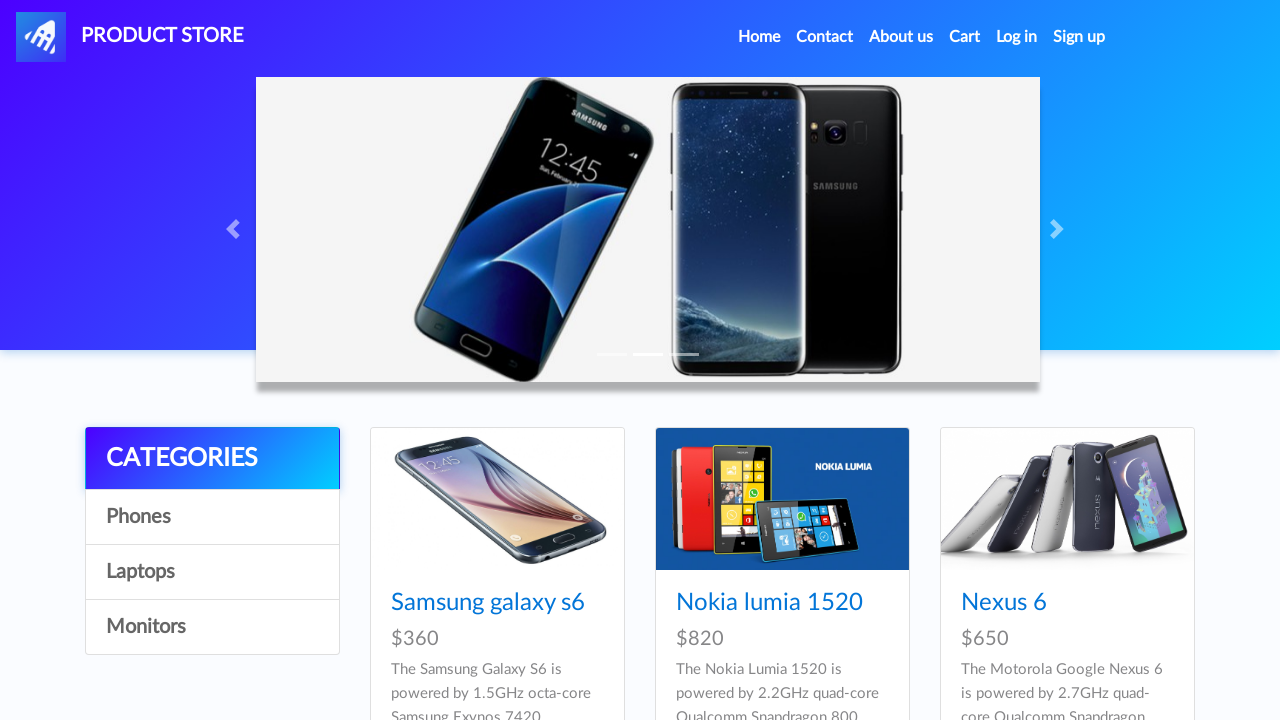